Tests placing an order by adding a product to cart and completing the purchase form

Starting URL: https://www.demoblaze.com/

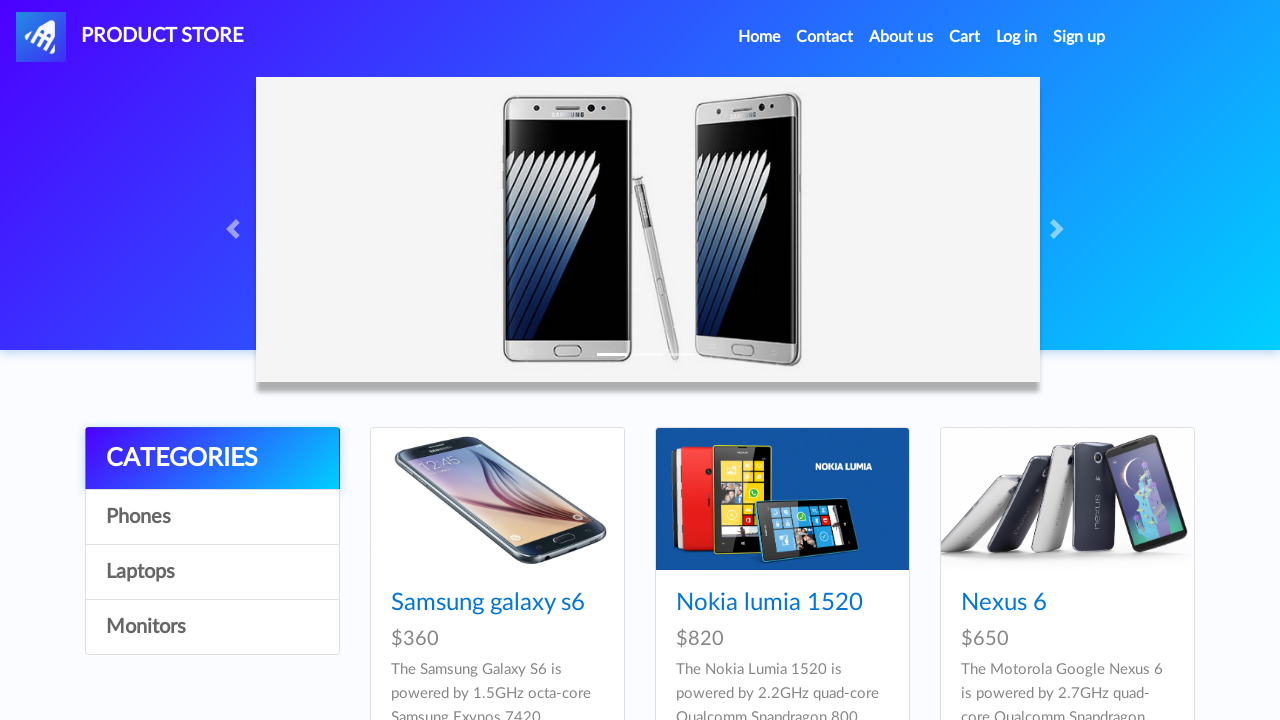

Clicked on Samsung galaxy s6 product at (488, 603) on xpath=//a[normalize-space()='Samsung galaxy s6']
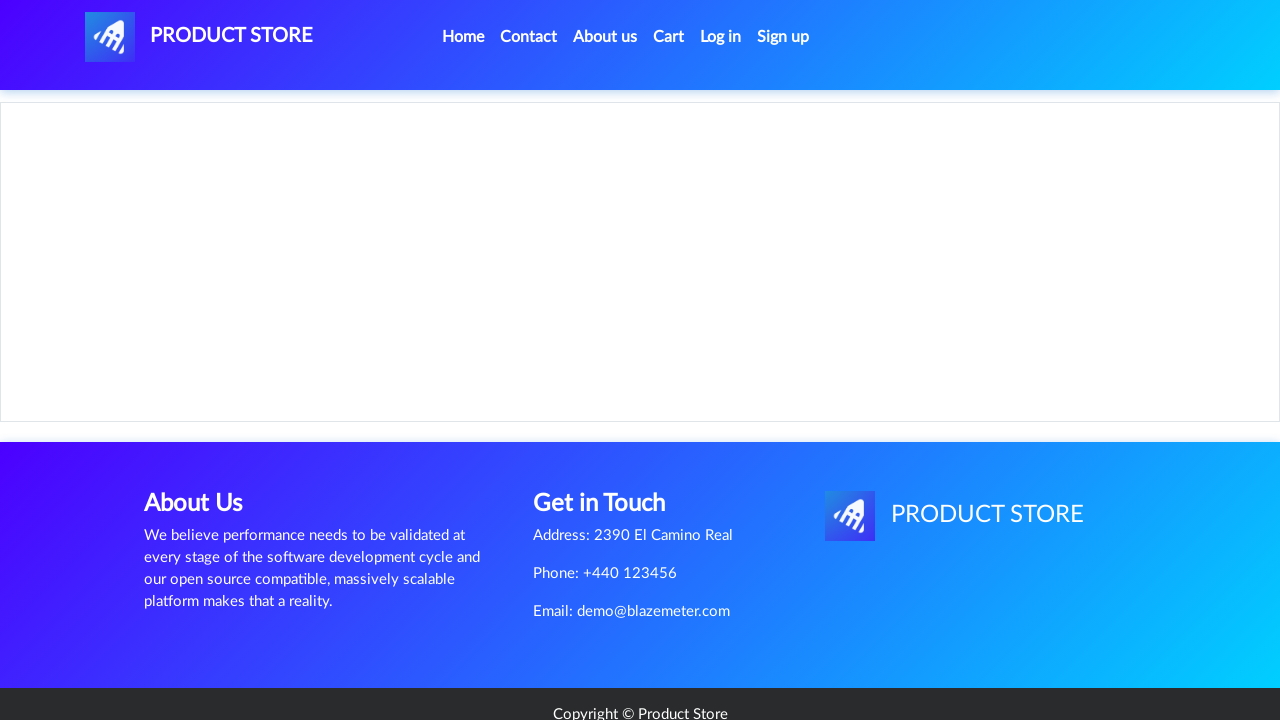

Clicked Add to cart button at (610, 440) on xpath=//a[normalize-space()='Add to cart']
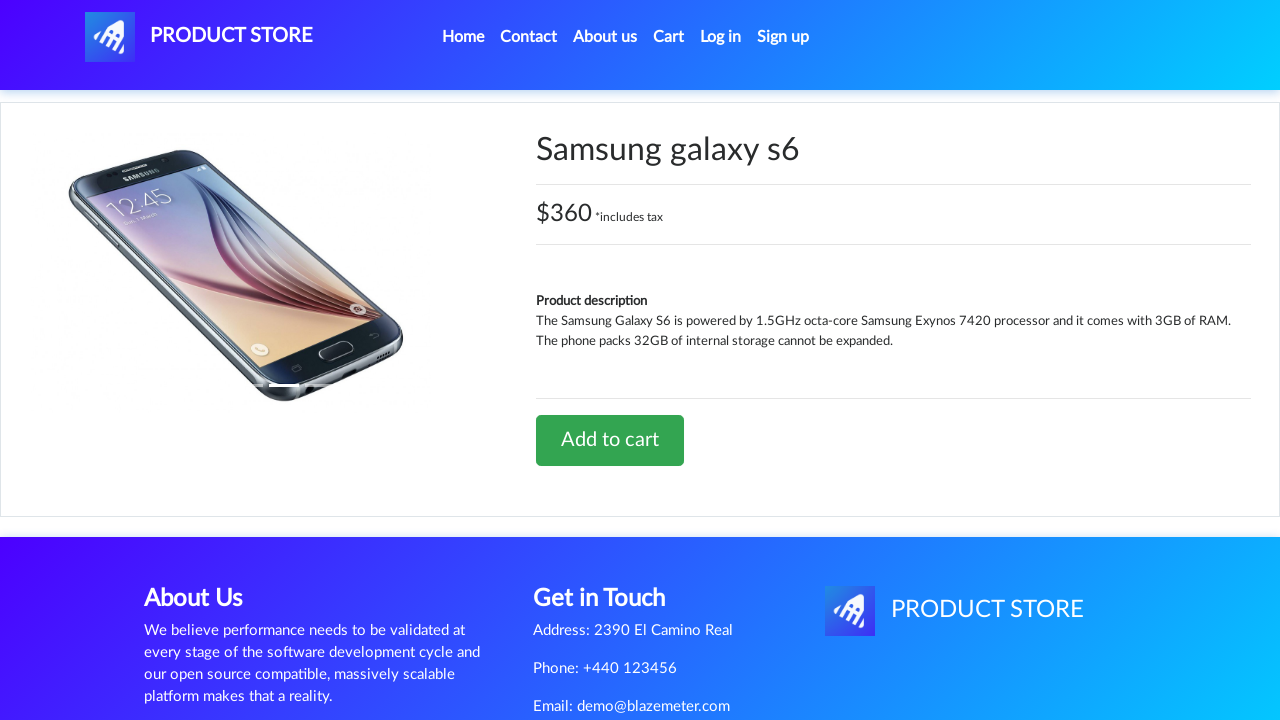

Set up dialog handler to accept alerts
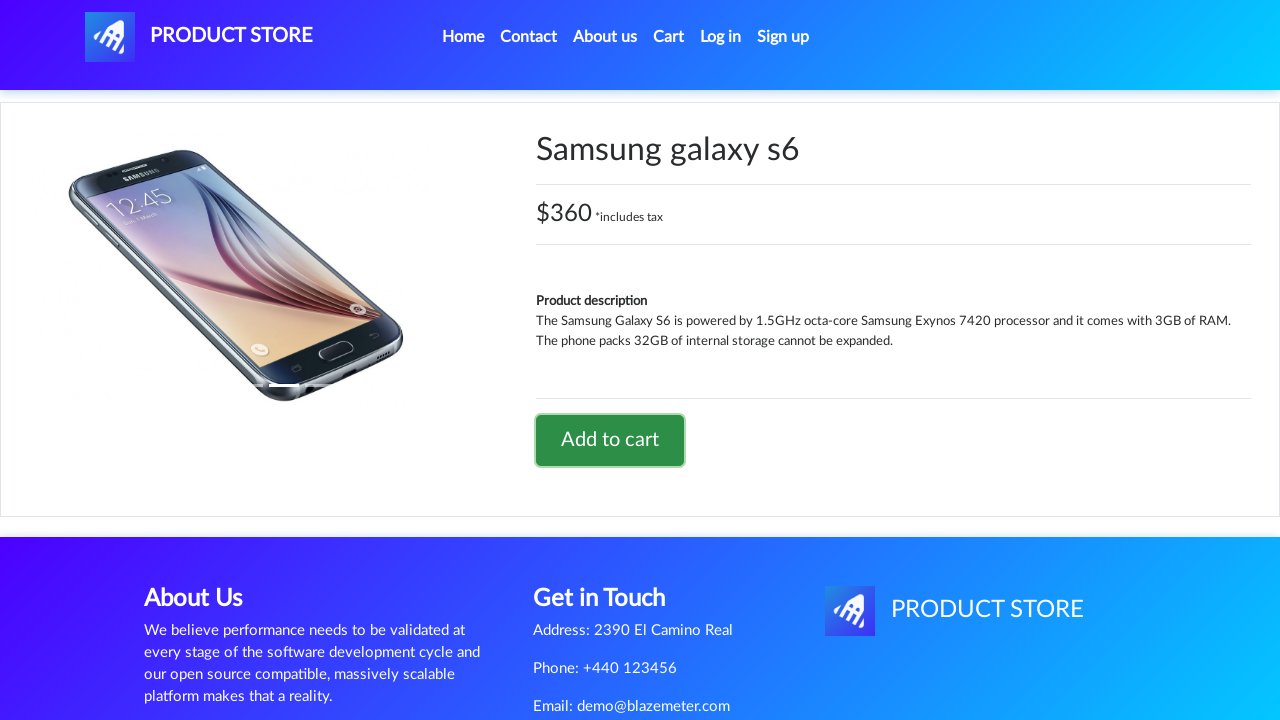

Clicked on cart link to navigate to shopping cart at (669, 37) on xpath=//a[@id='cartur']
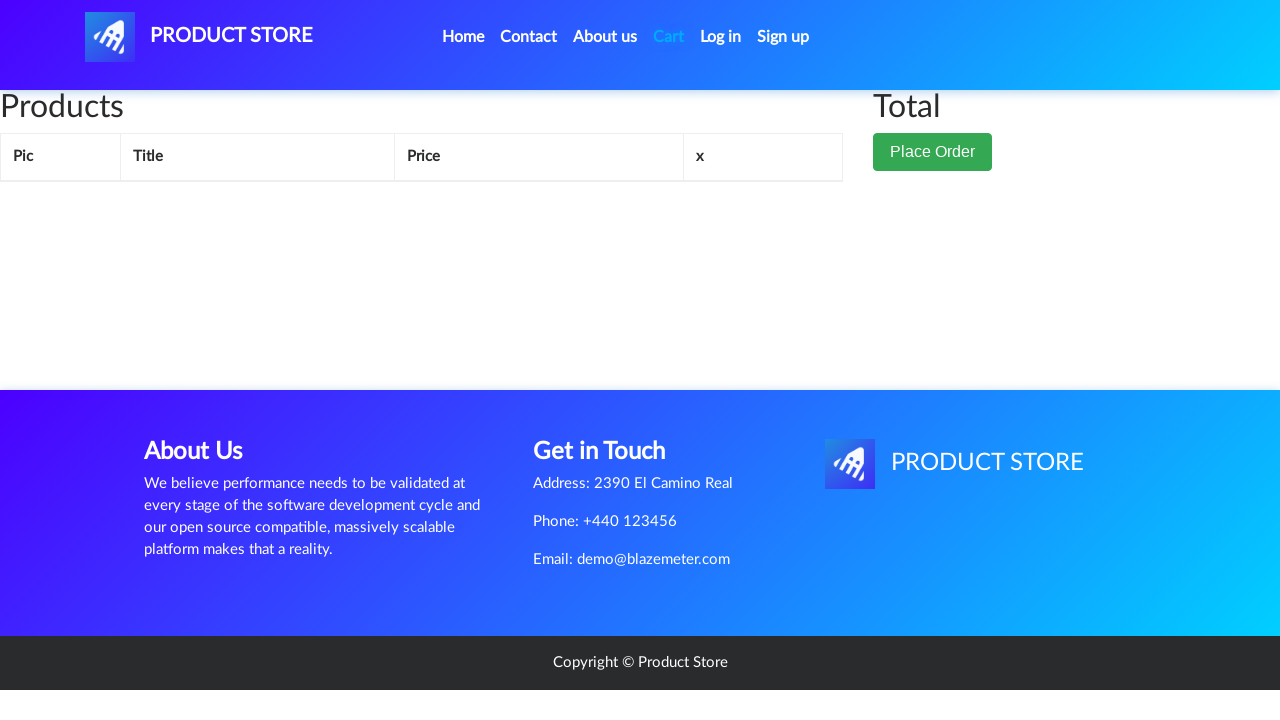

Clicked Place Order button at (933, 152) on xpath=//button[text()='Place Order']
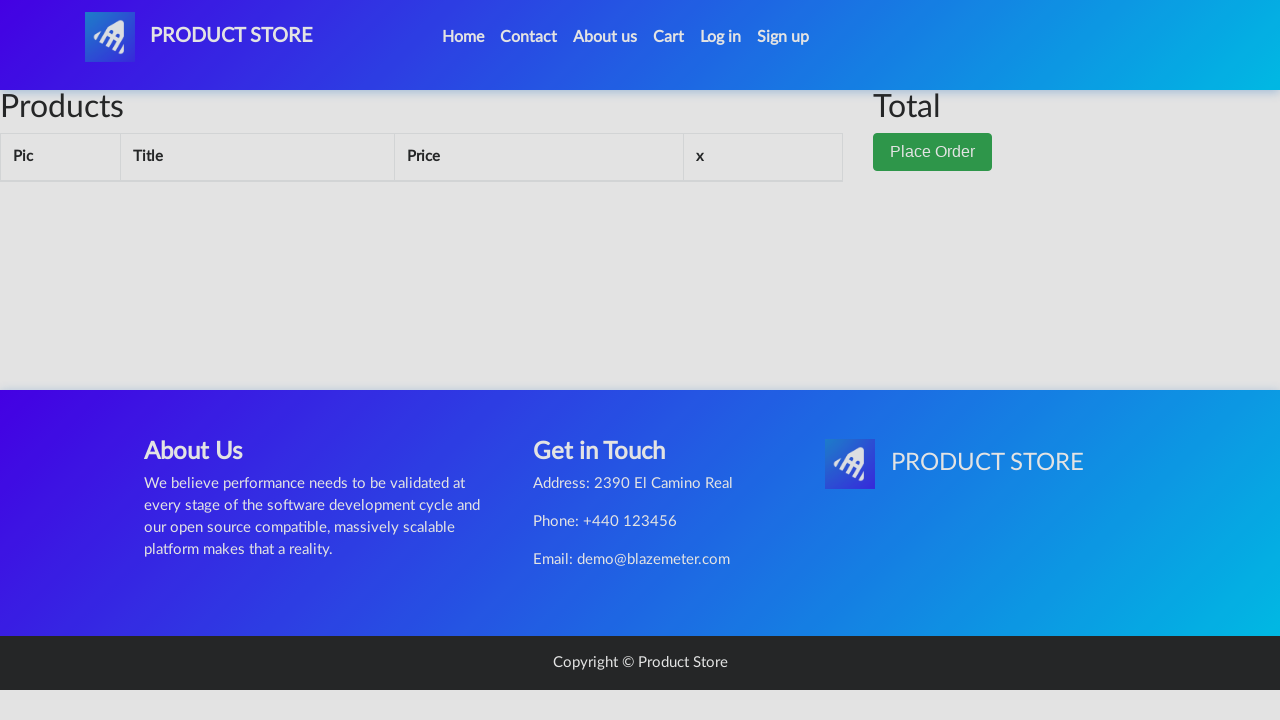

Filled name field with 'Test User' on #name
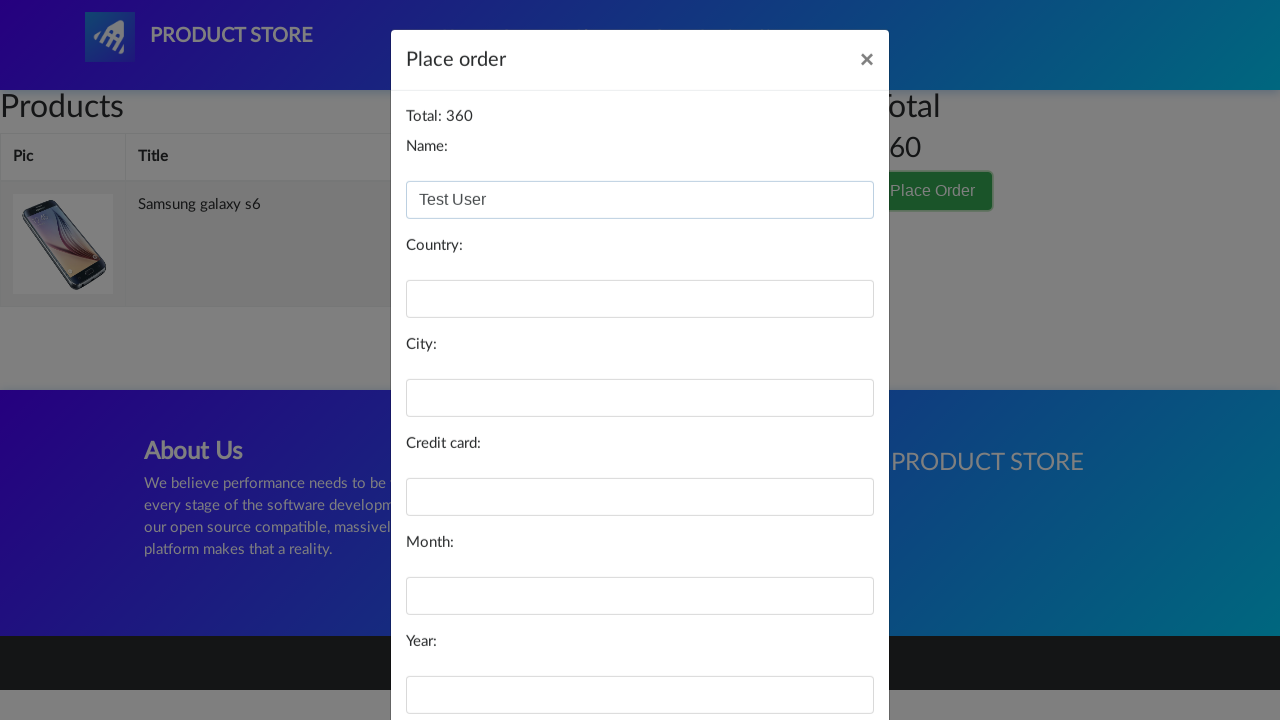

Filled country field with 'USA' on #country
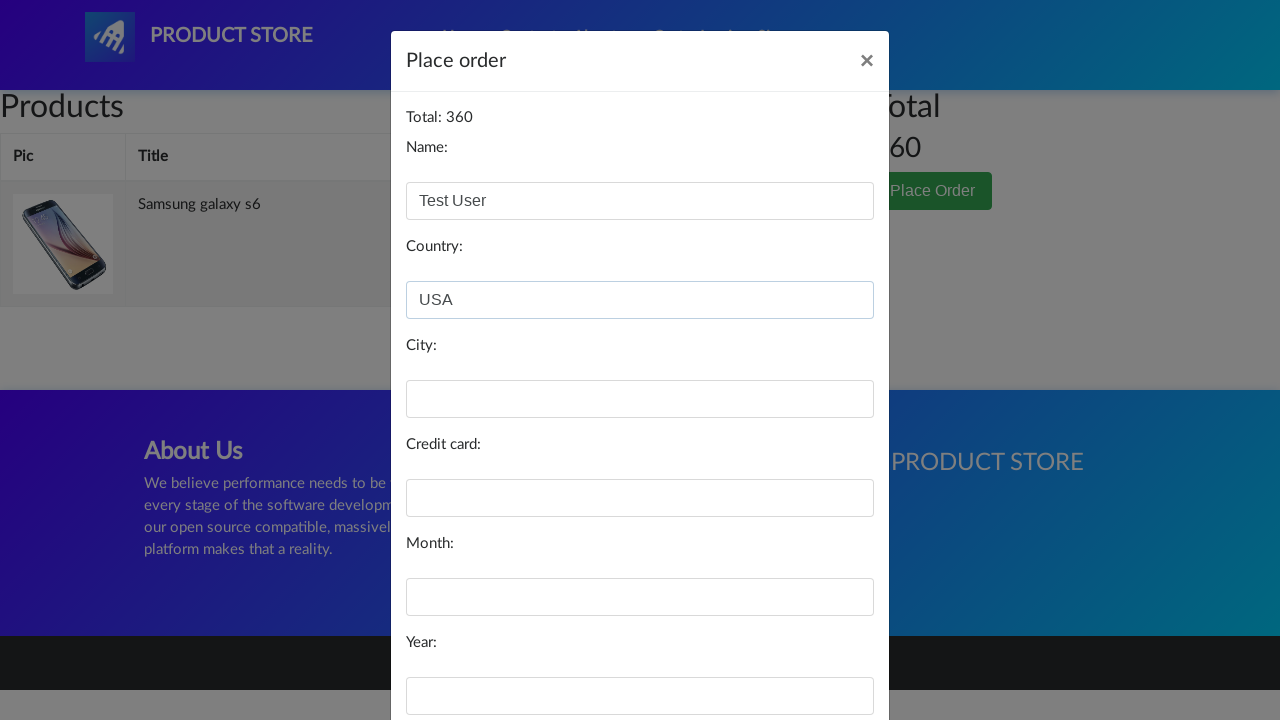

Filled city field with 'New York' on #city
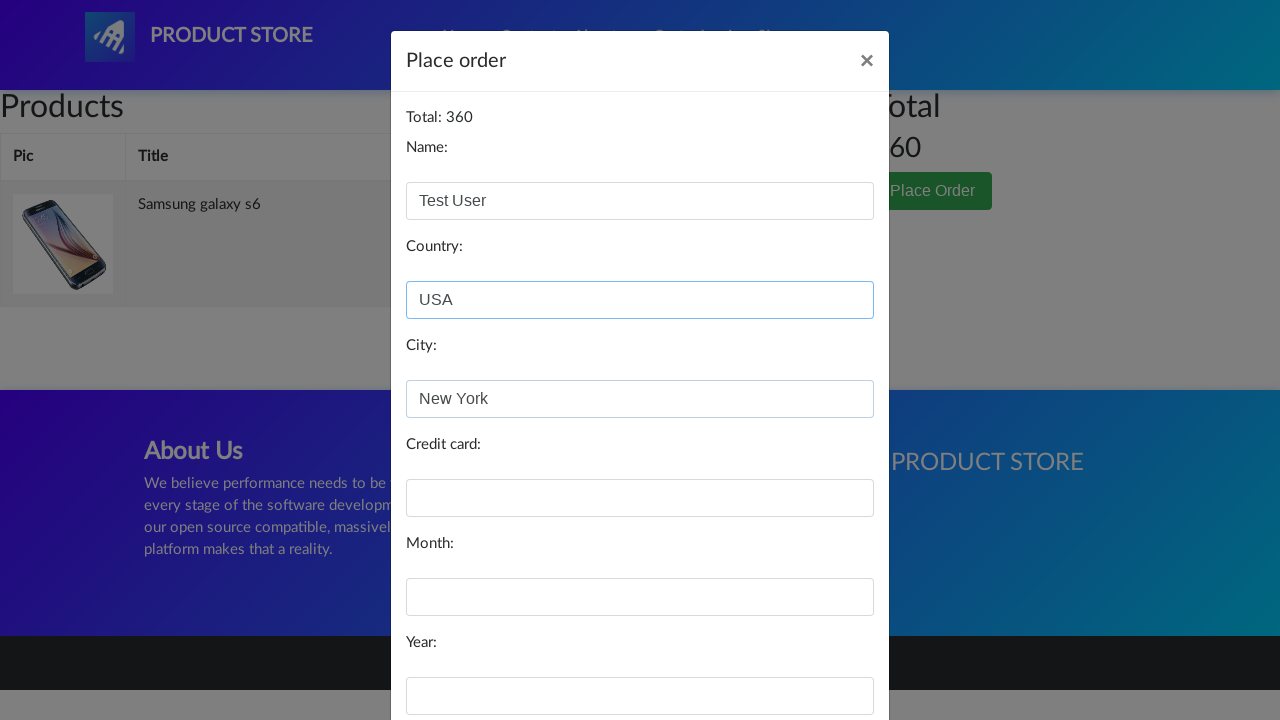

Filled card number field with test credit card on #card
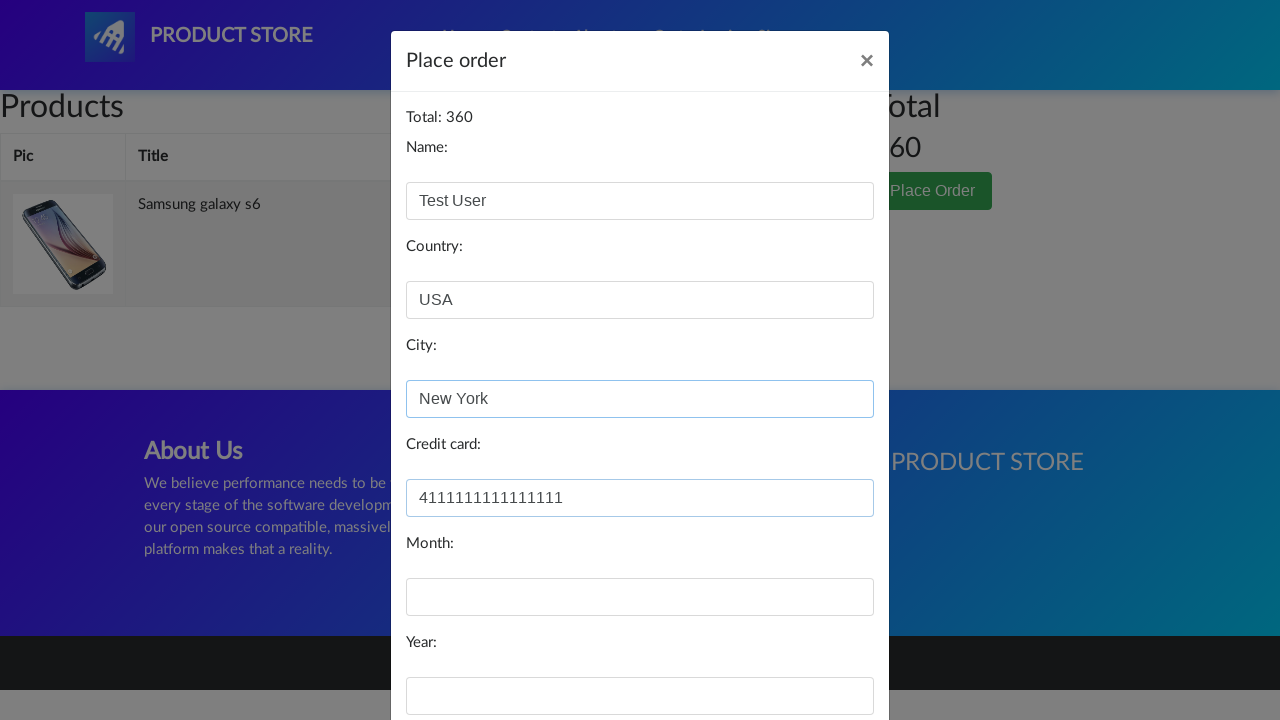

Filled month field with '12' on #month
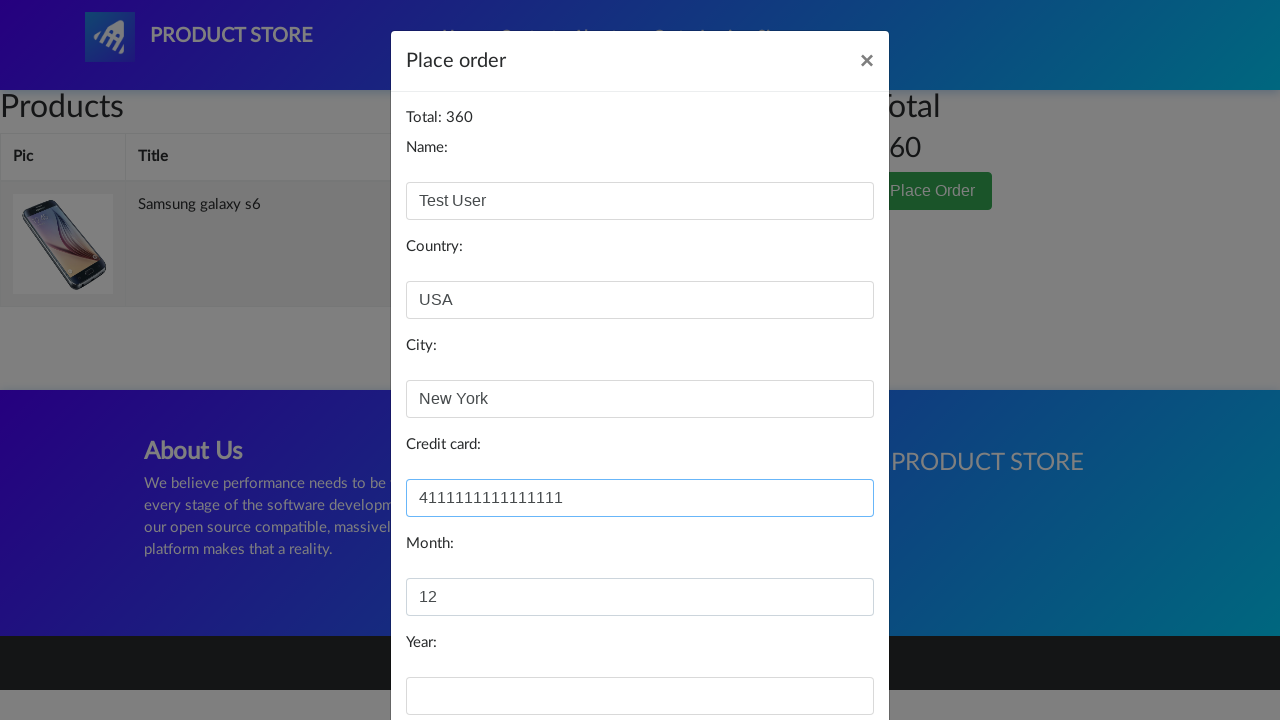

Filled year field with '2025' on #year
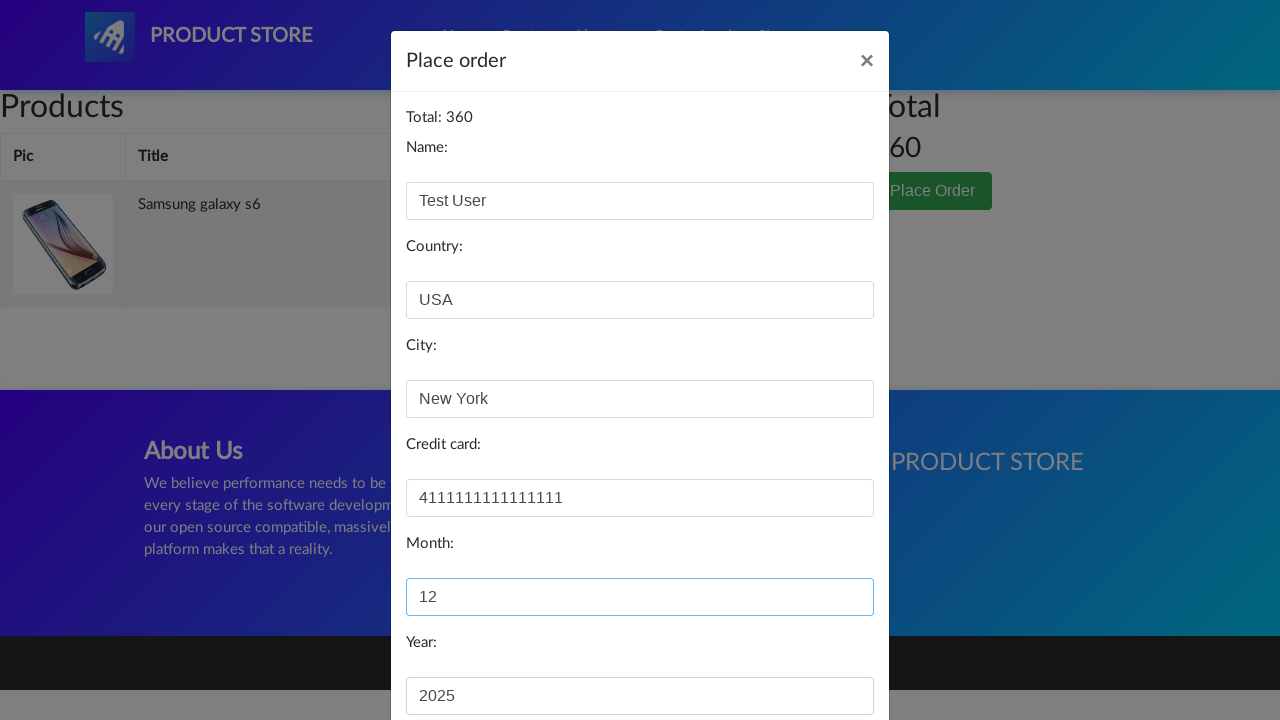

Clicked Purchase button to complete order at (823, 655) on xpath=//button[text()='Purchase']
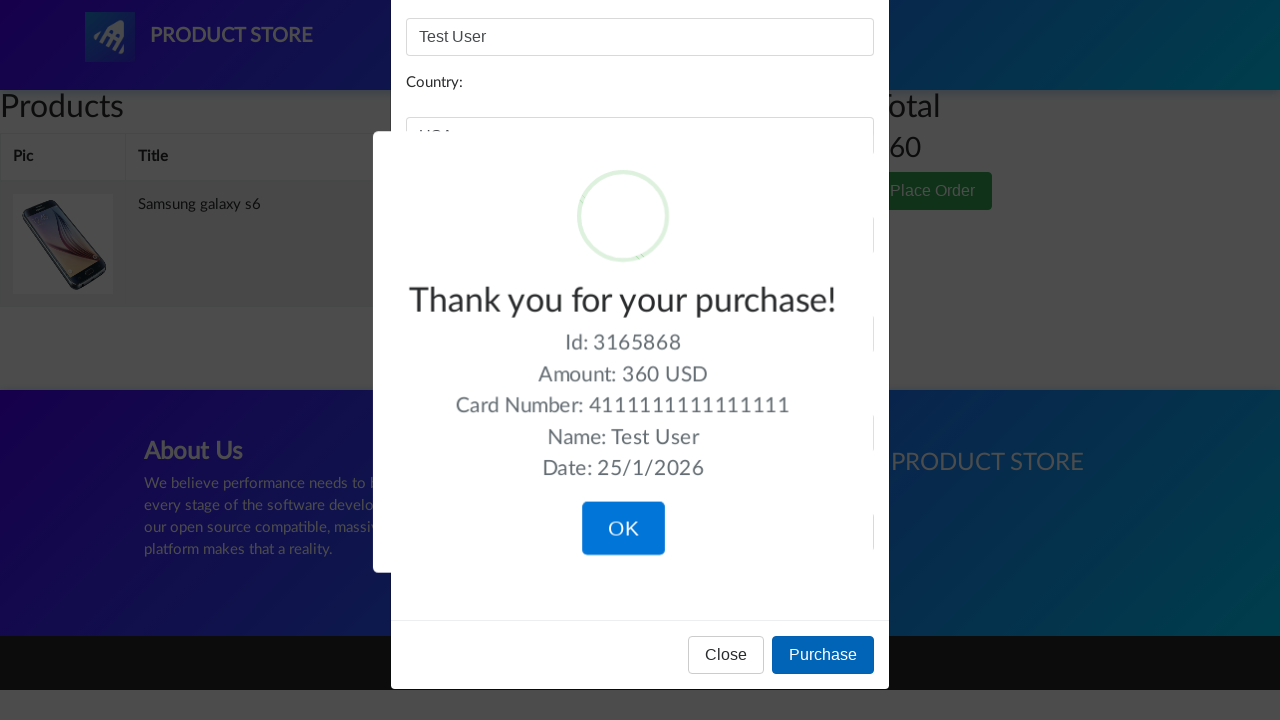

Purchase confirmation message displayed
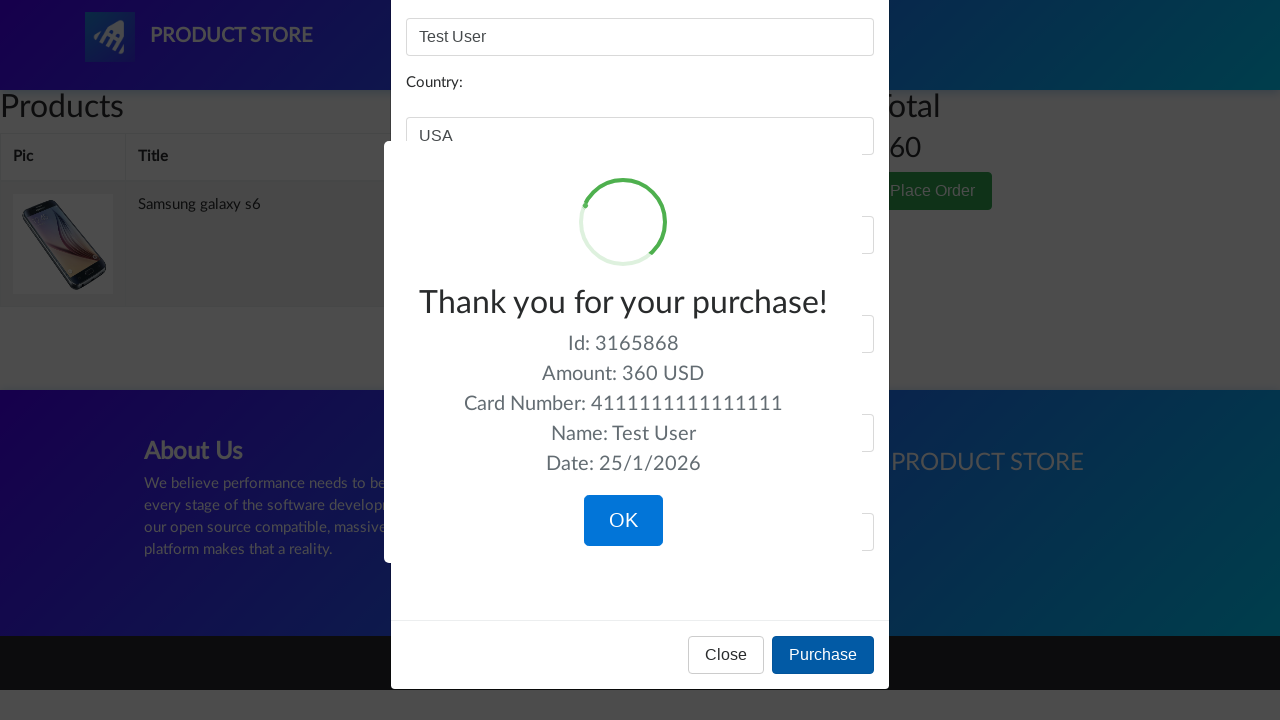

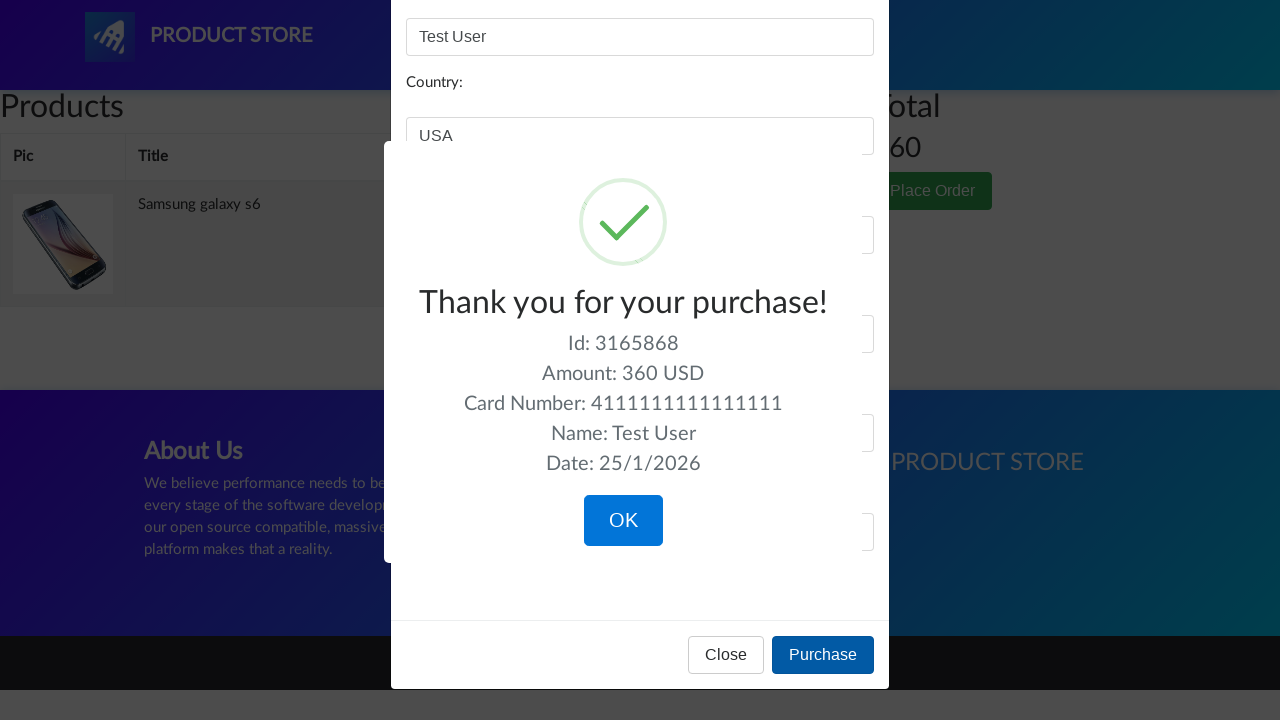